Navigates to the Rahul Shetty Academy Automation Practice page and waits for it to load

Starting URL: https://rahulshettyacademy.com/AutomationPractice/

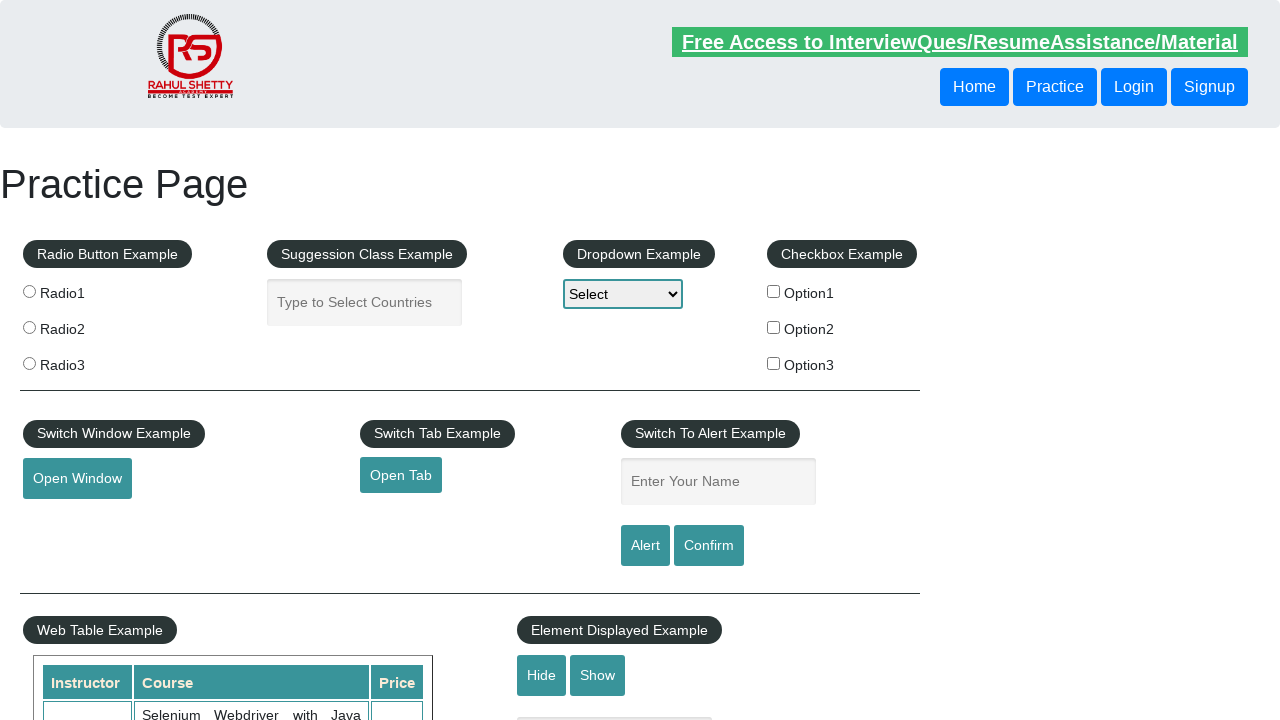

Page DOM content loaded
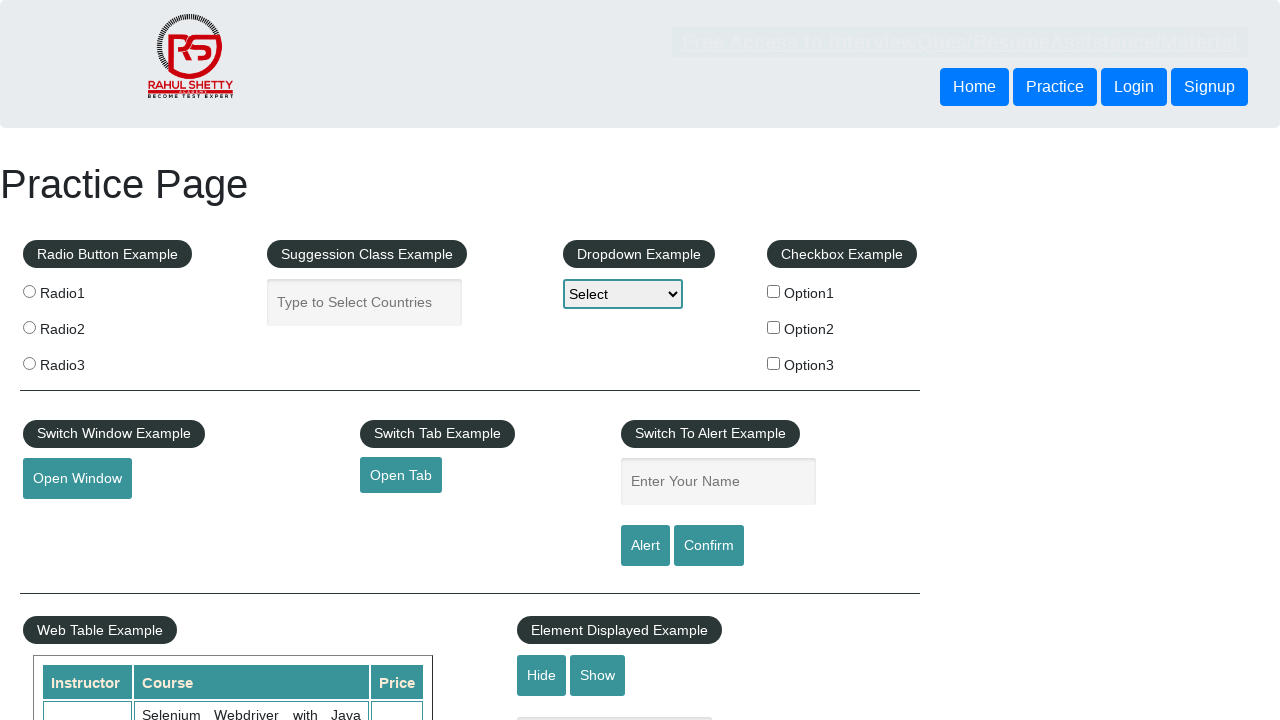

Body element is visible - Rahul Shetty Academy Automation Practice page loaded
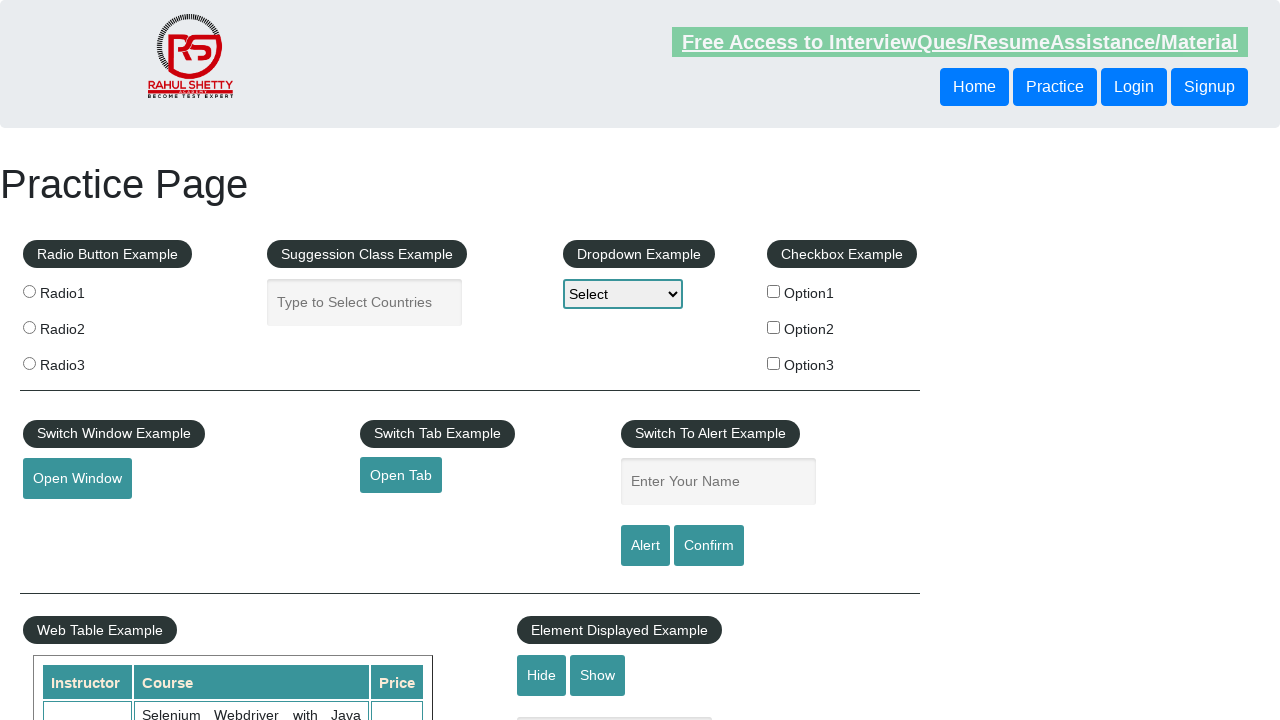

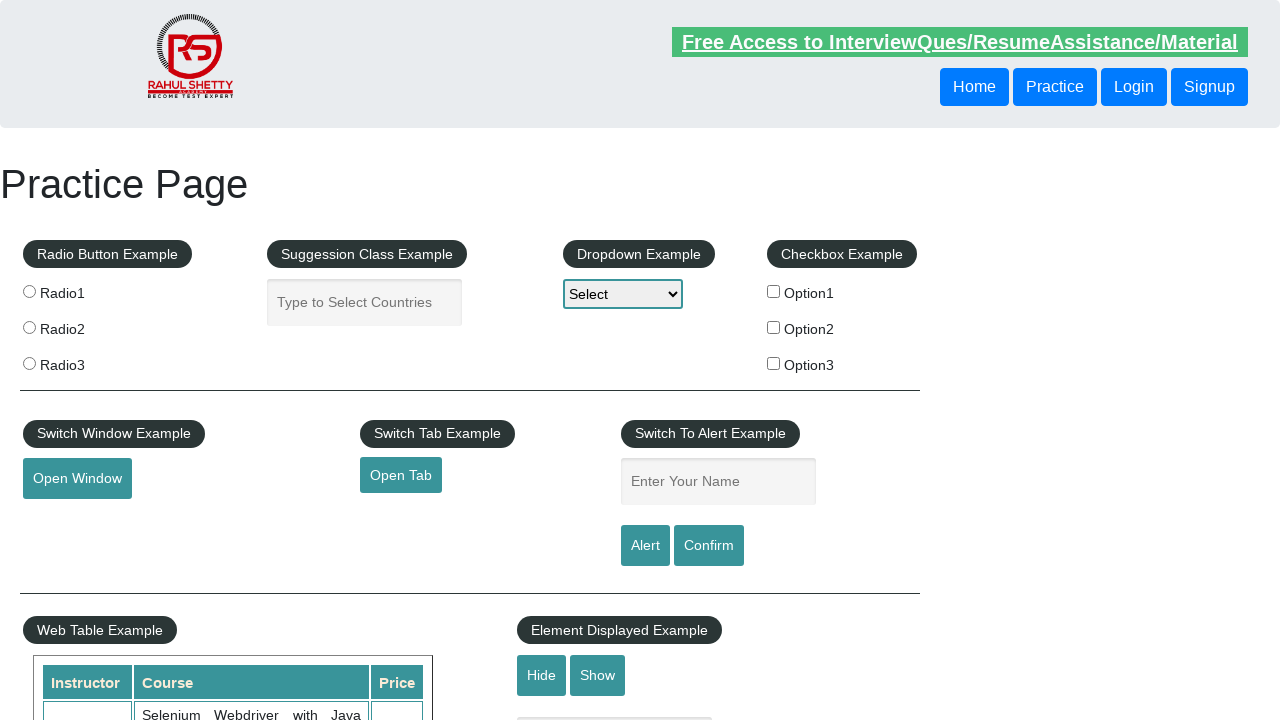